Simple test that navigates to the Sakshi news website and verifies the page loads successfully

Starting URL: https://www.sakshi.com/

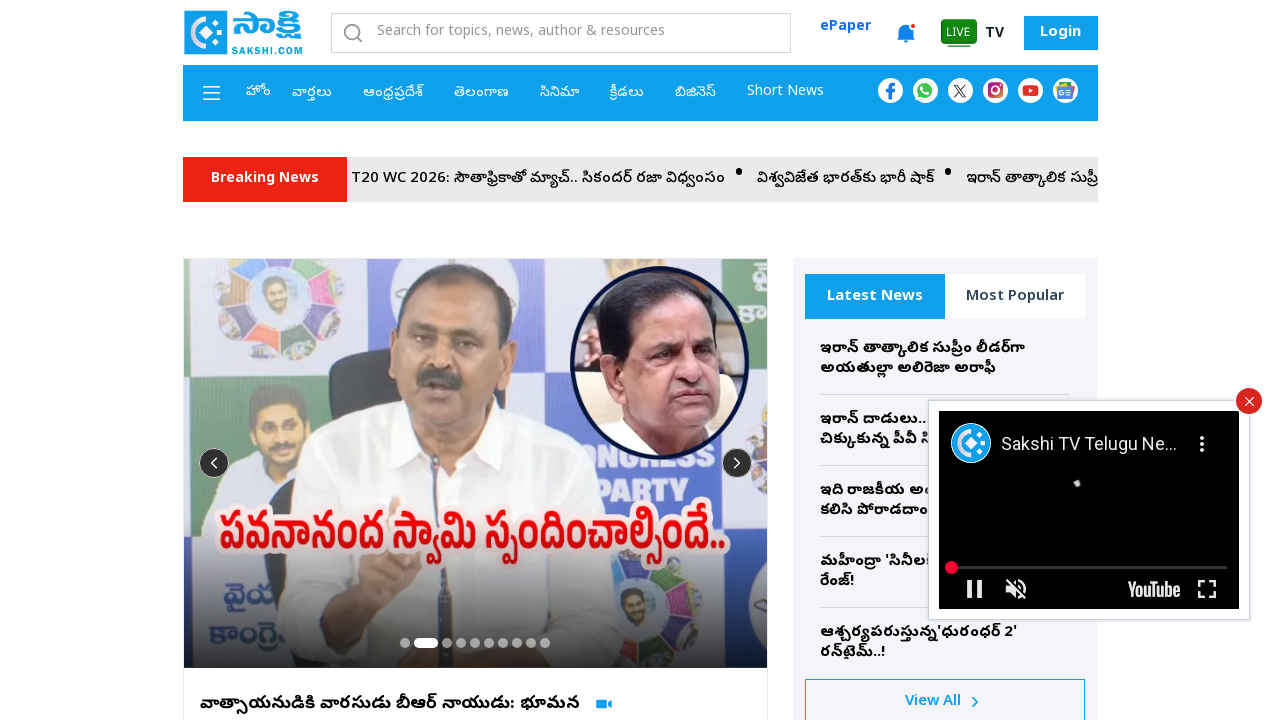

Waited for page DOM content to load
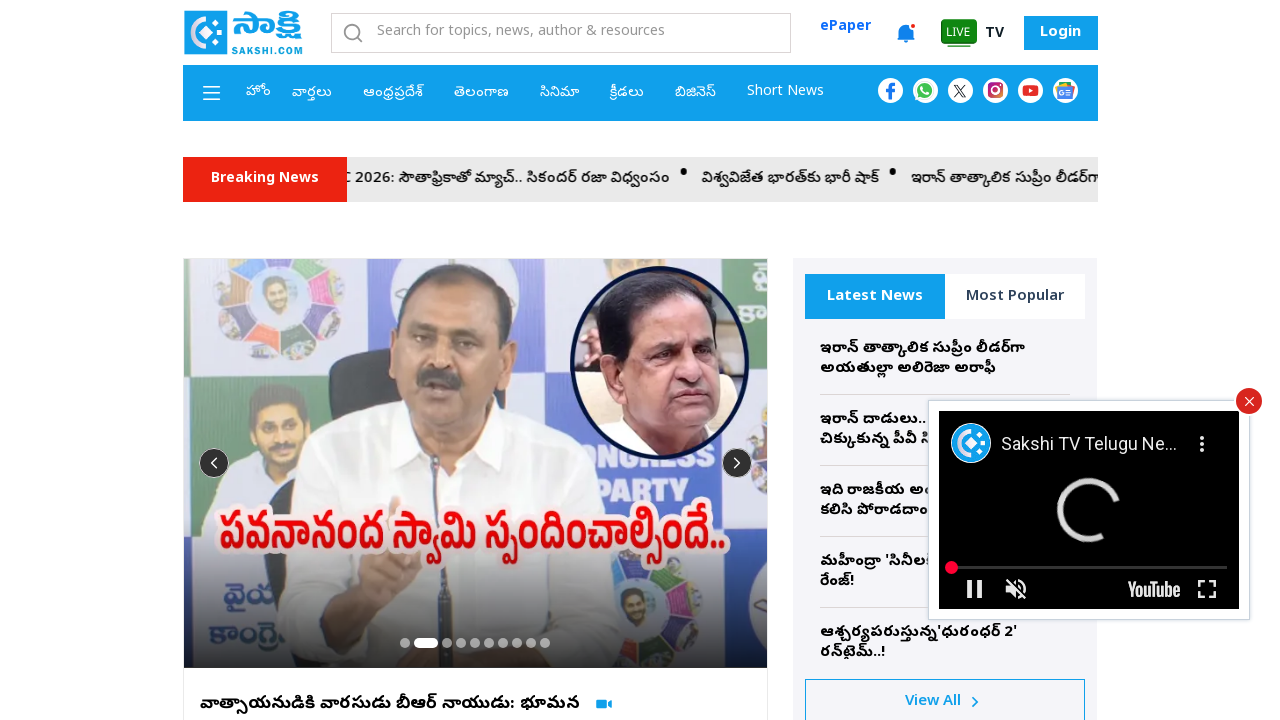

Verified body element exists on Sakshi news website
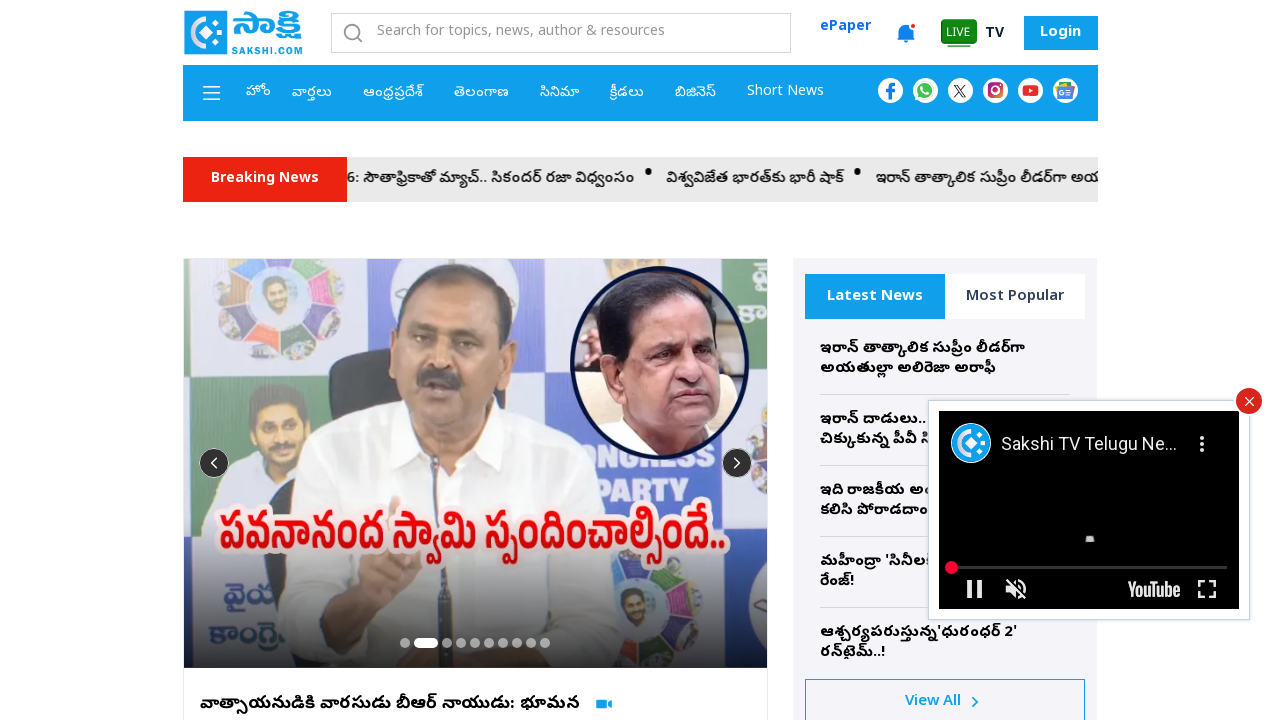

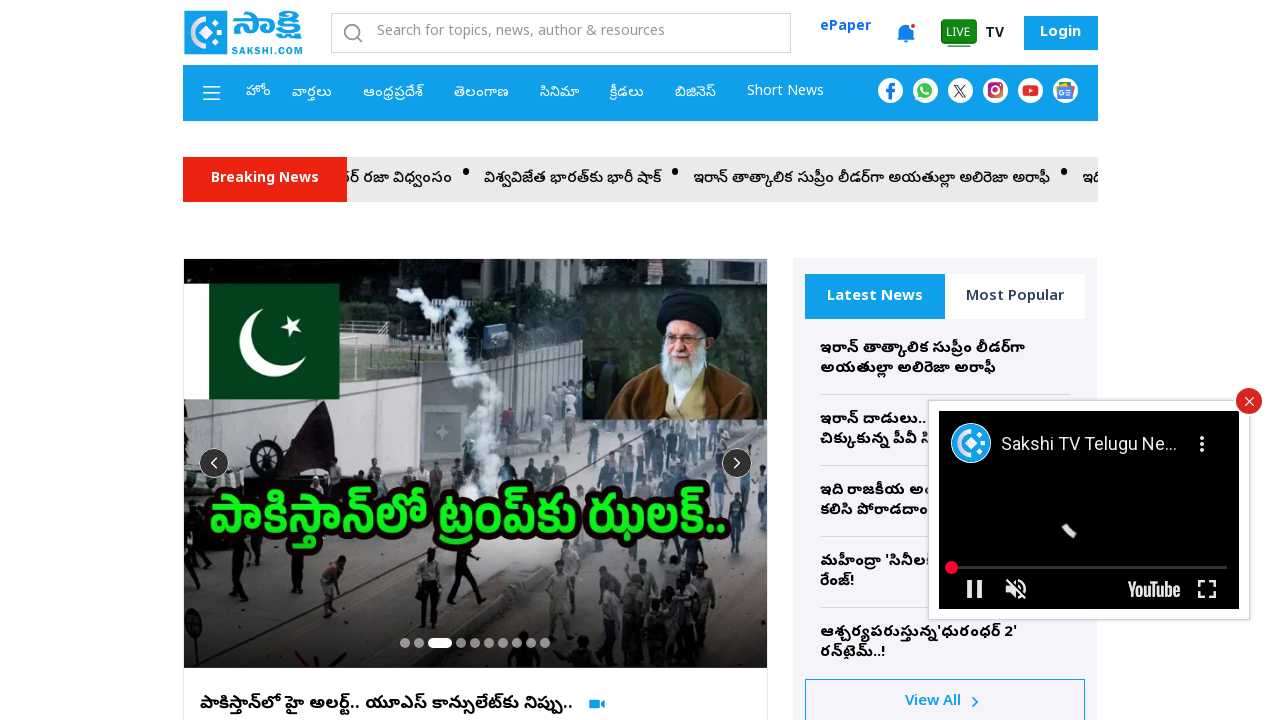